Tests JavaScript prompt alert functionality by clicking a button to trigger a prompt, entering text into the prompt, and accepting it

Starting URL: https://demoqa.com/alerts

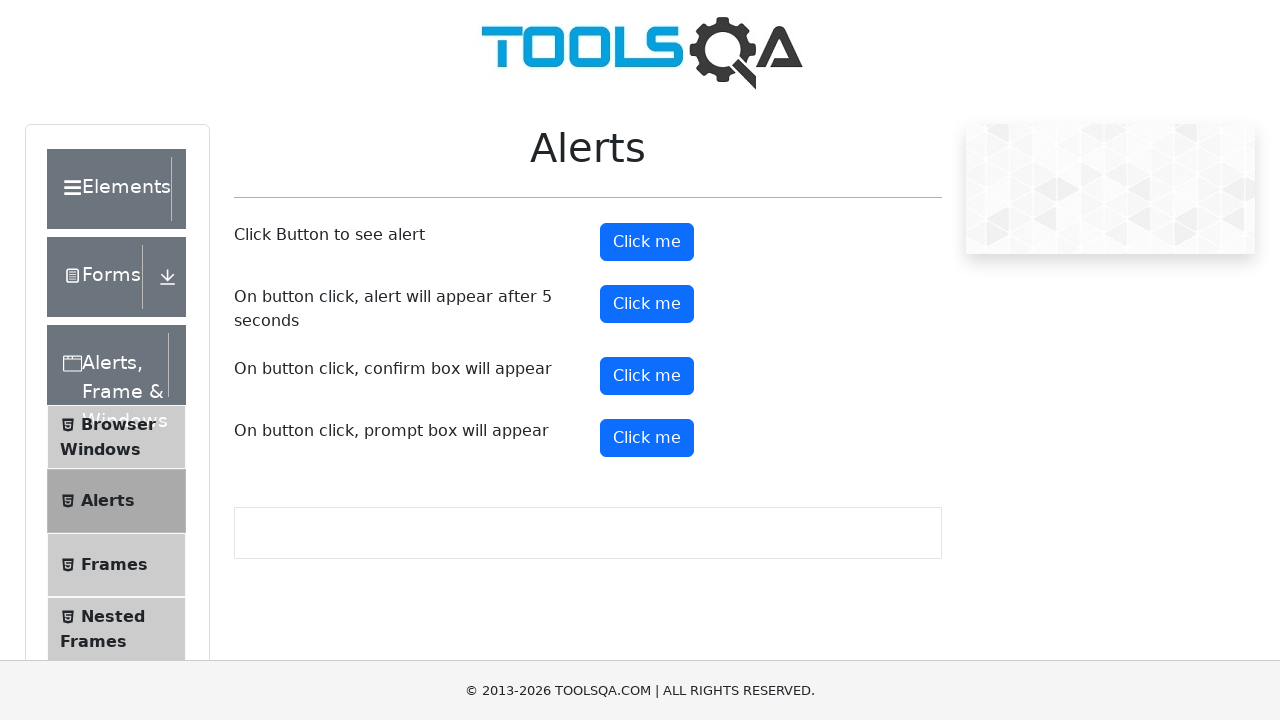

Clicked prompt button to trigger the alert at (647, 438) on button#promtButton
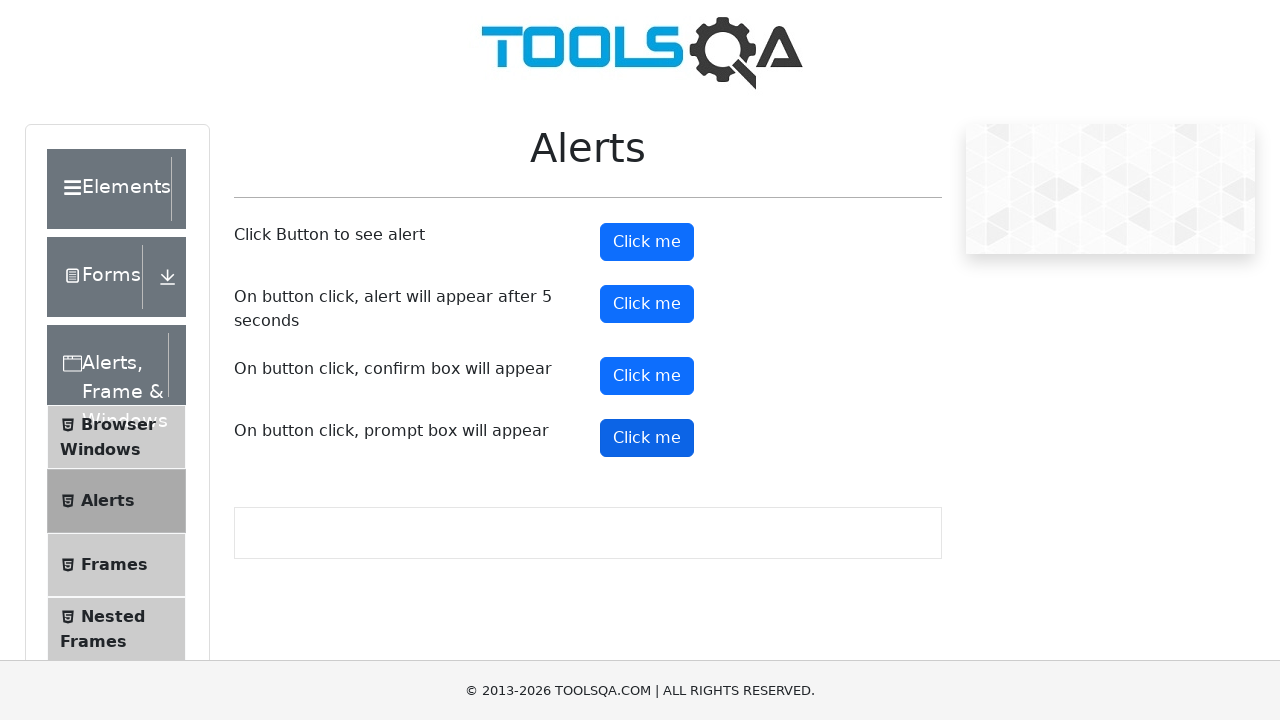

Set up dialog handler to accept prompt with text 'kalai'
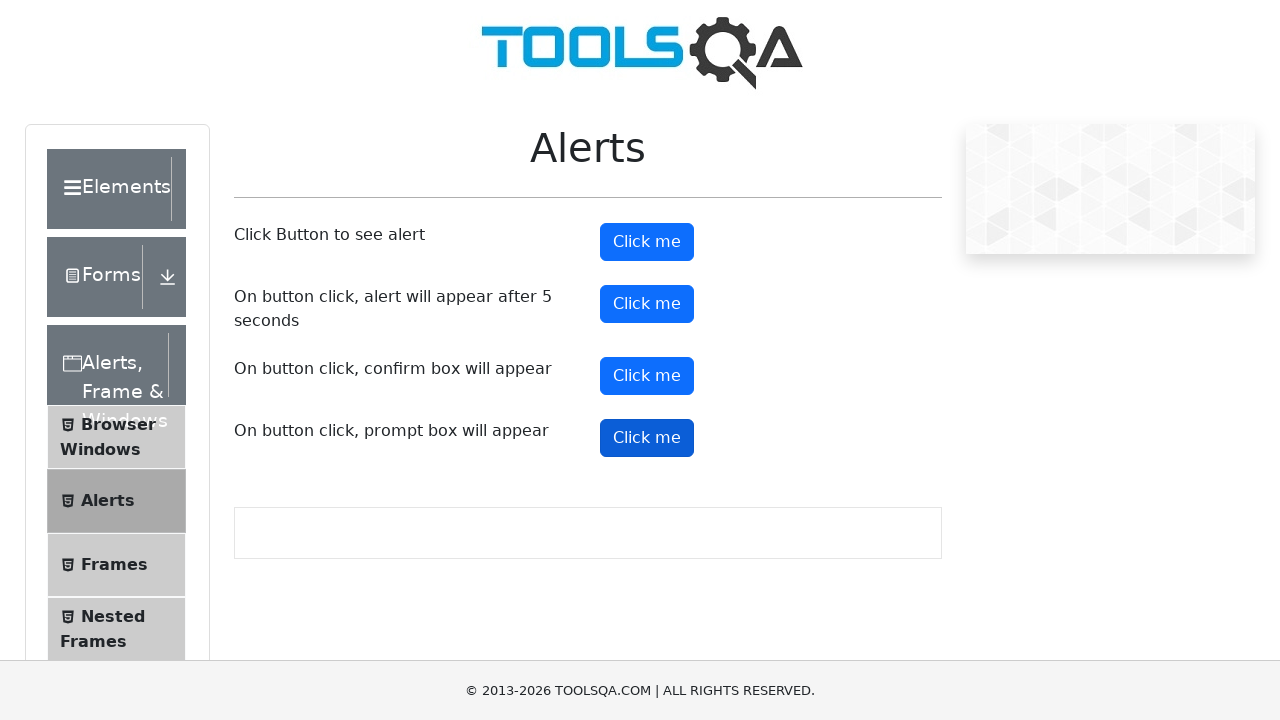

Clicked prompt button again to trigger dialog and accept it at (647, 438) on button#promtButton
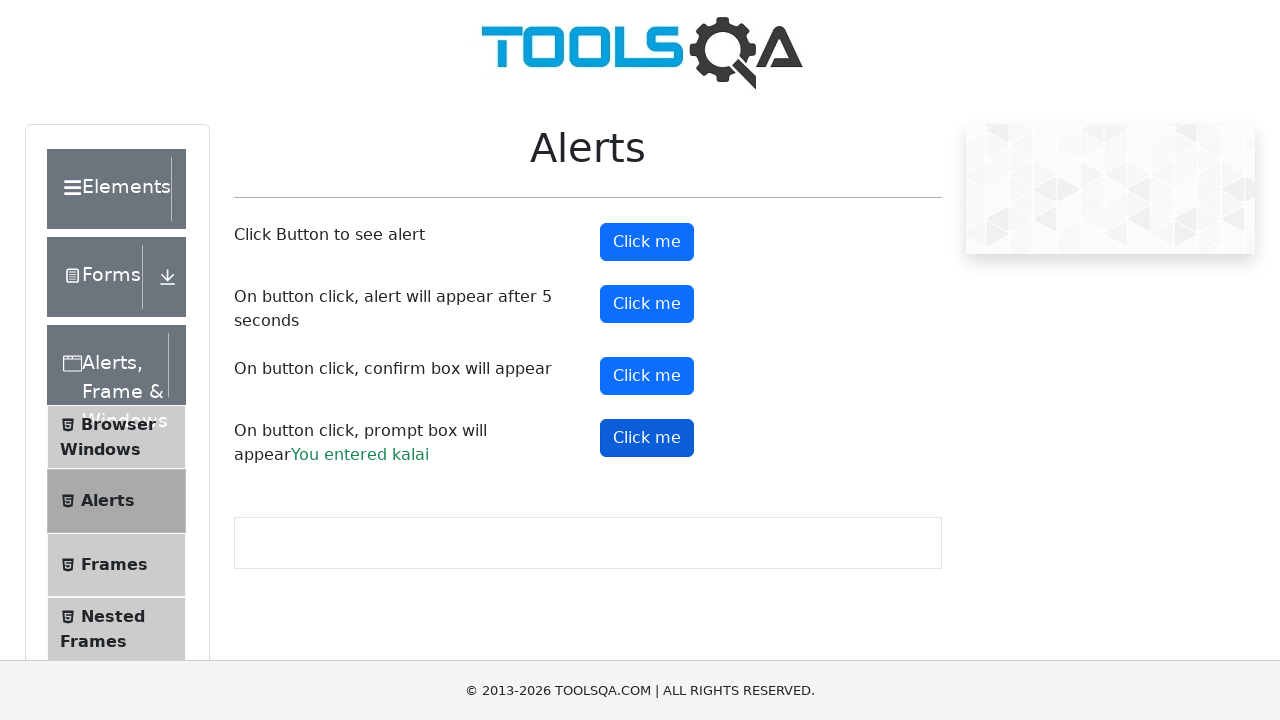

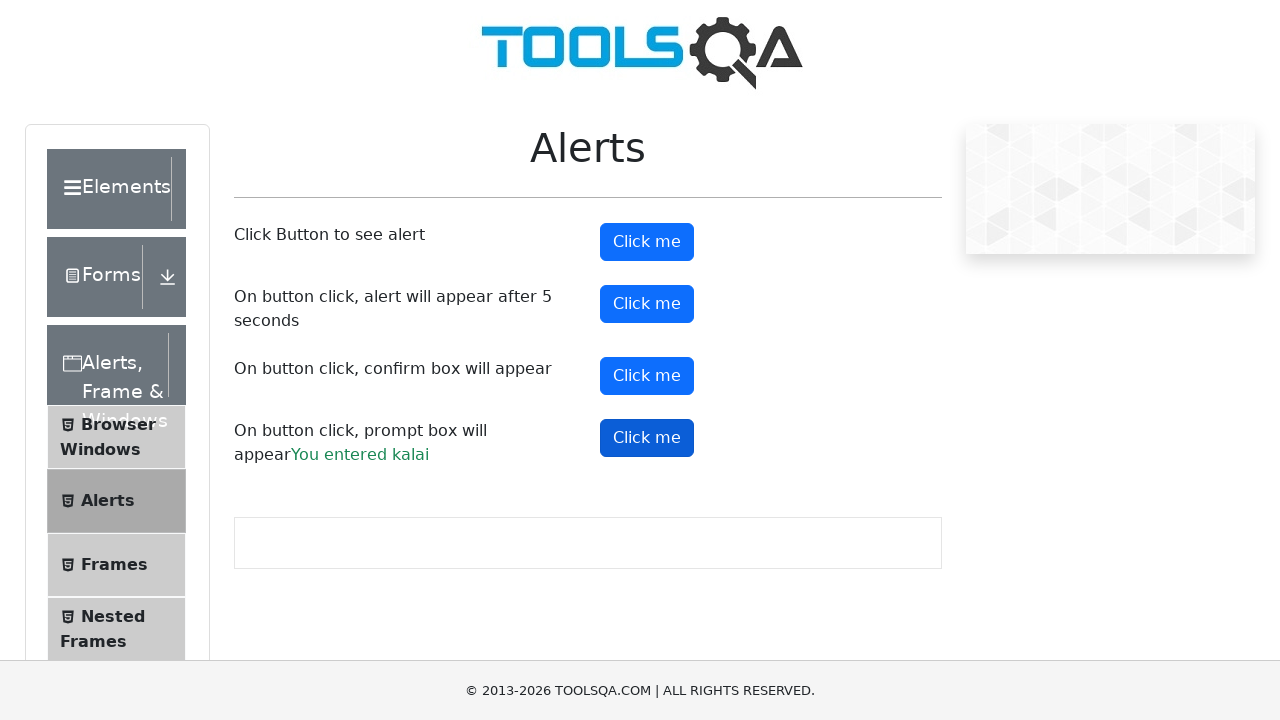